Tests navigation by hovering over the "学习资料" (Study Materials) menu link and clicking on the "精品文章" (Quality Articles) submenu item, then verifies the page navigates to the correct URL.

Starting URL: http://www.testfan.cn

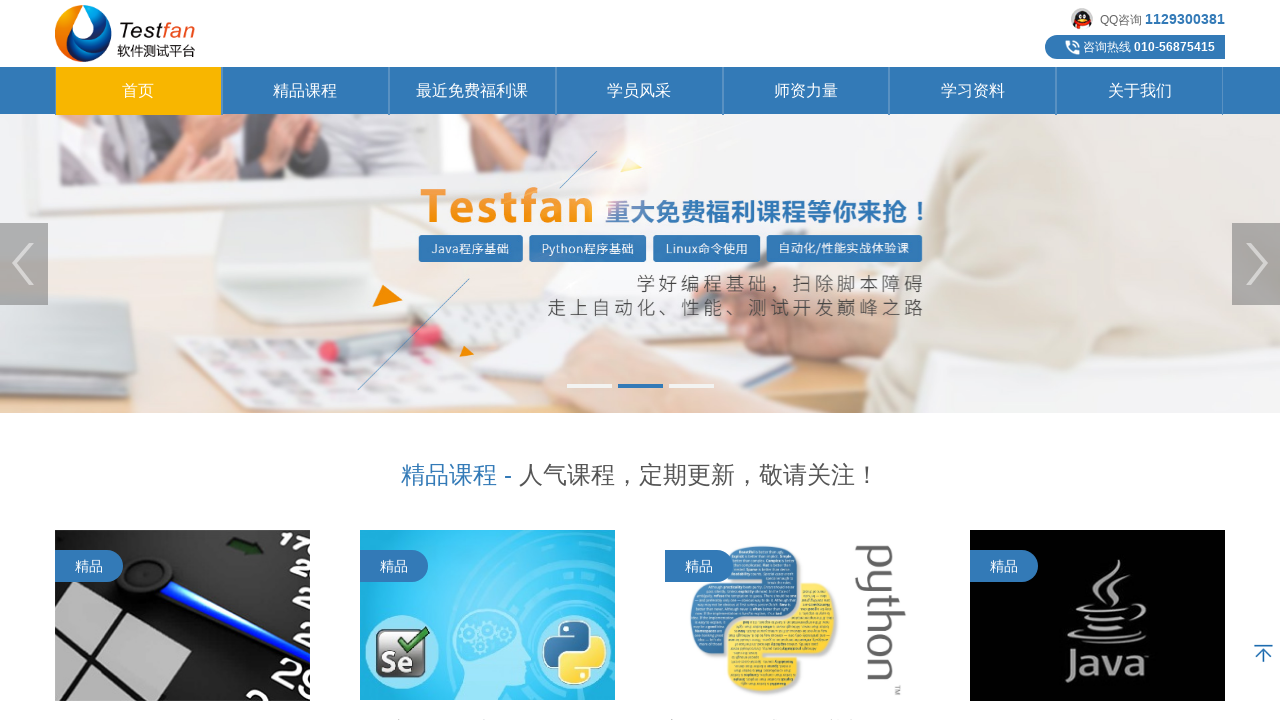

Hovered over '学习资料' (Study Materials) menu link at (973, 91) on a:text('学习资料')
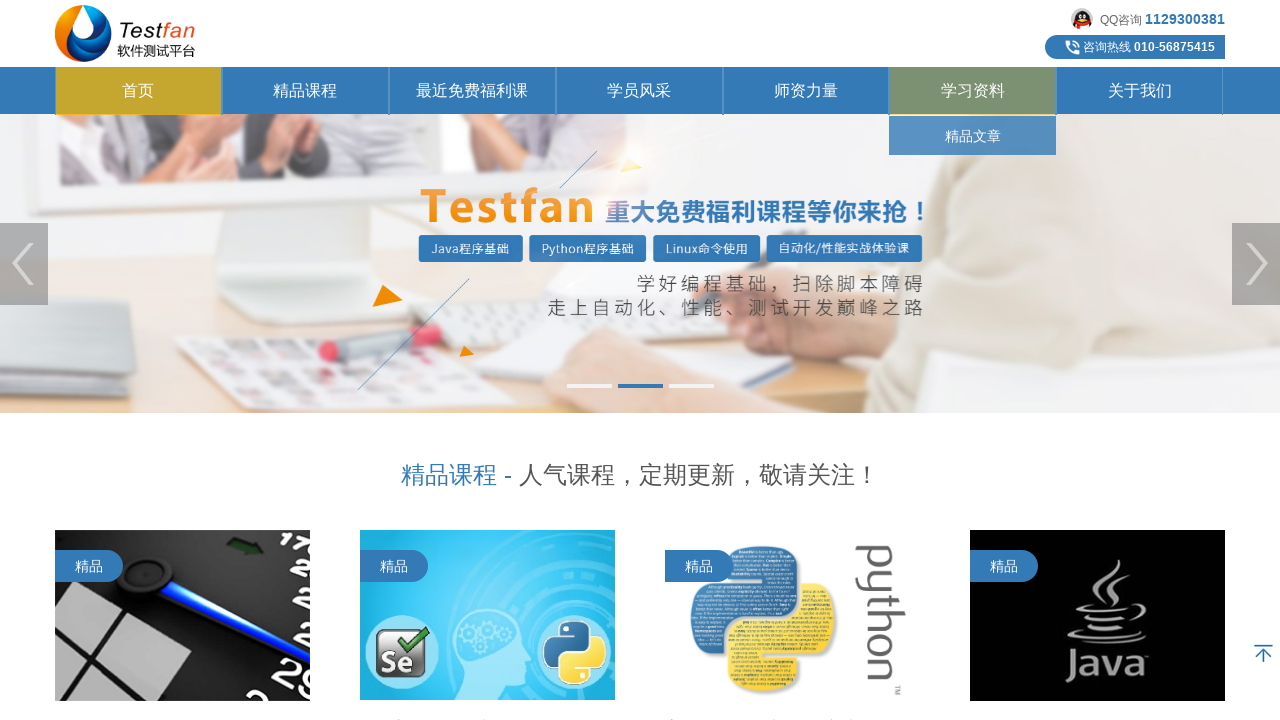

Clicked on '精品文章' (Quality Articles) submenu item at (973, 136) on a:text('精品文章')
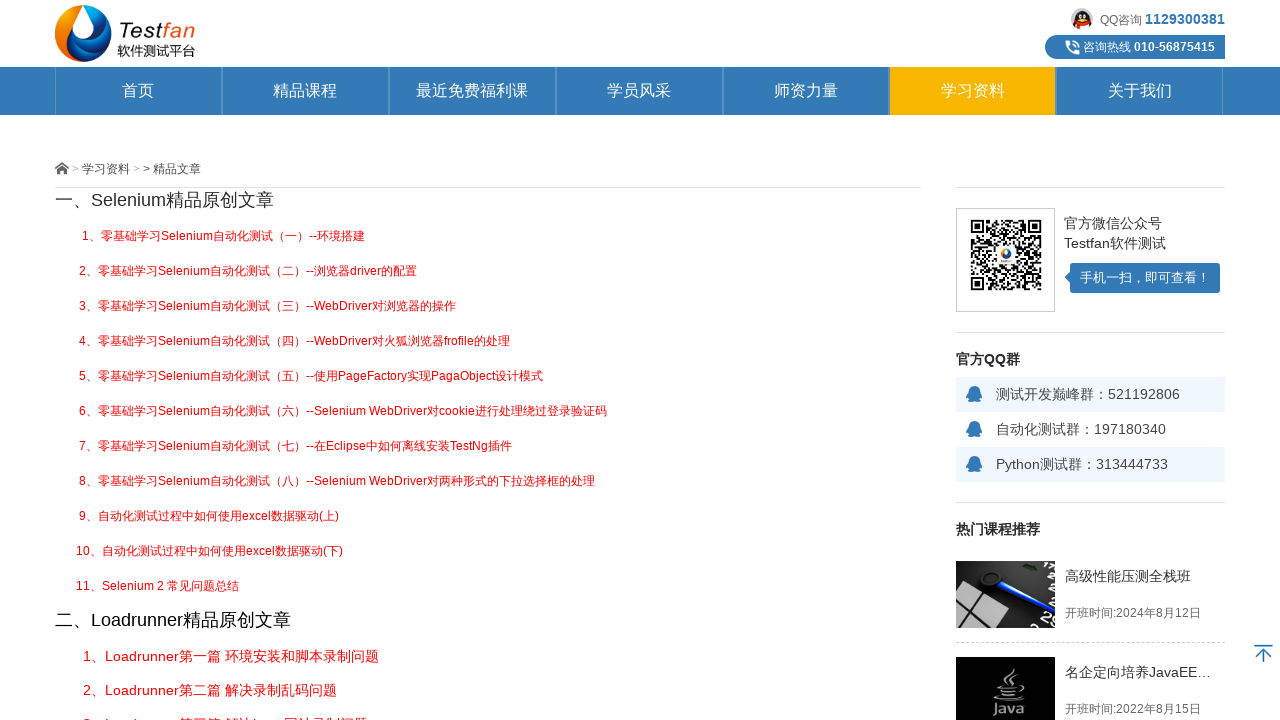

Page navigated to correct URL: http://www.testfan.cn/page/20.htm
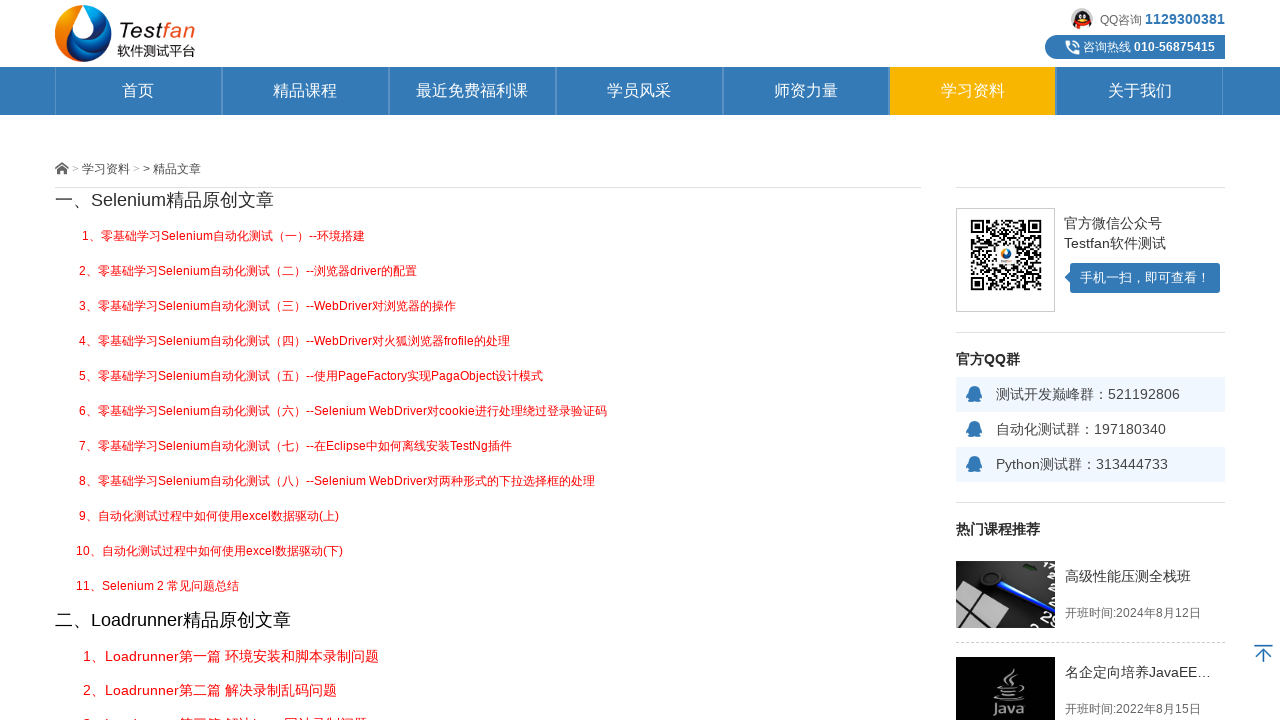

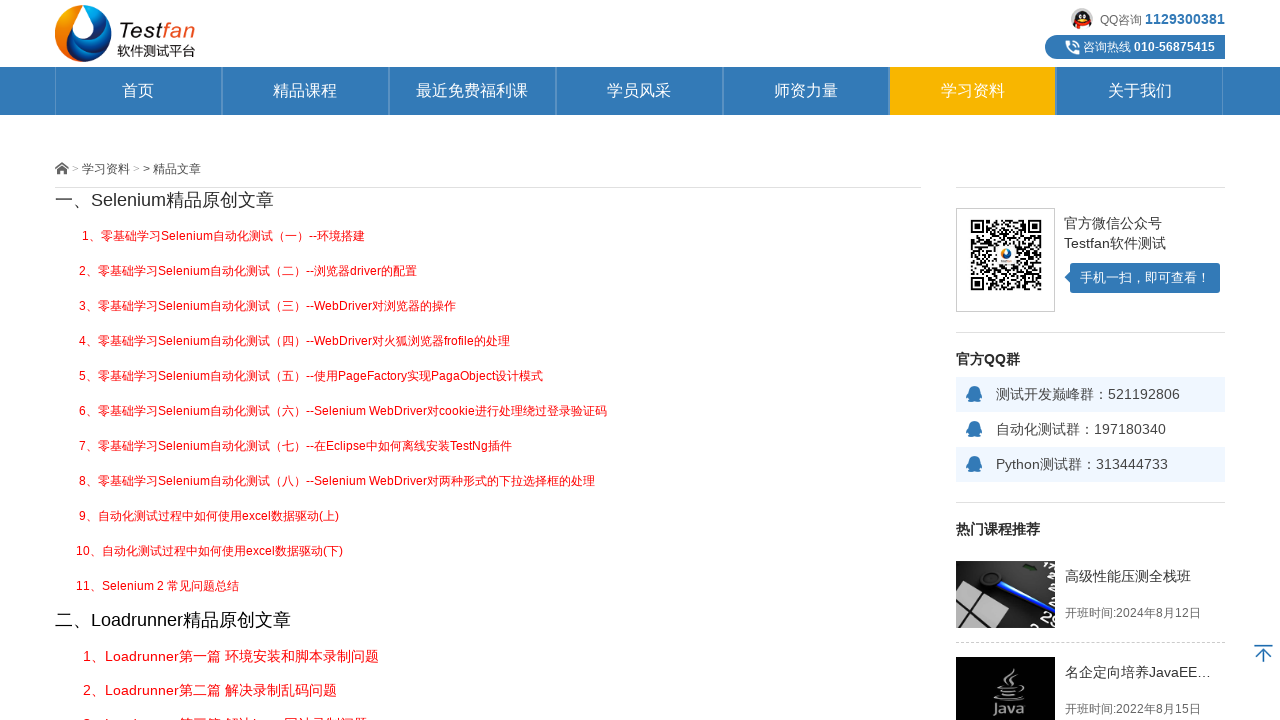